Tests a wait scenario by clicking a verify button and checking for a success message

Starting URL: http://suninjuly.github.io/wait1.html

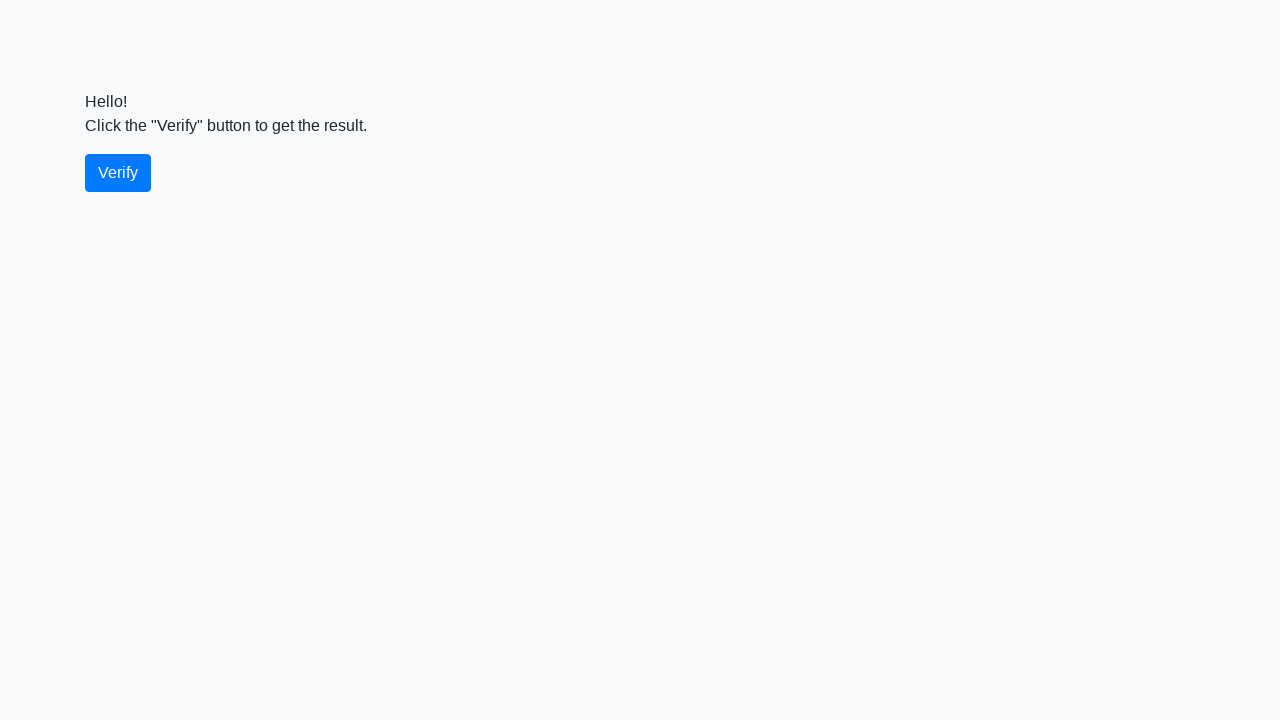

Clicked the verify button at (118, 173) on #verify
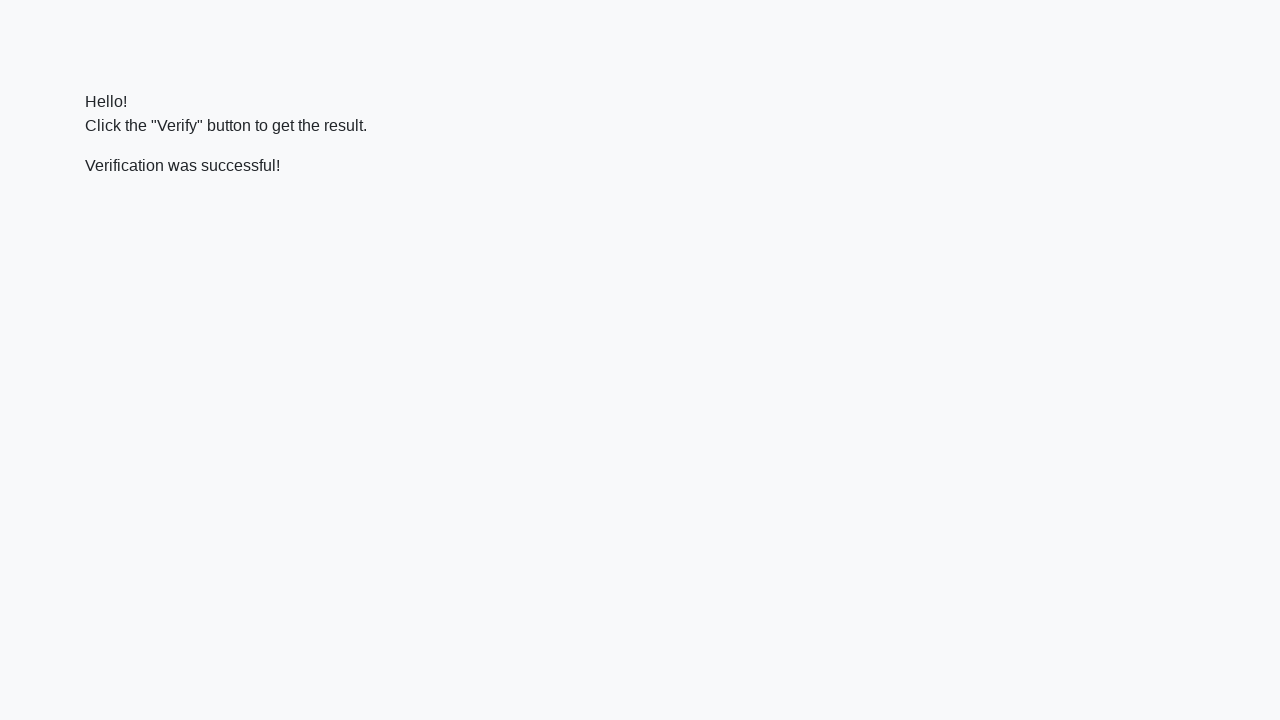

Success message appeared and is visible
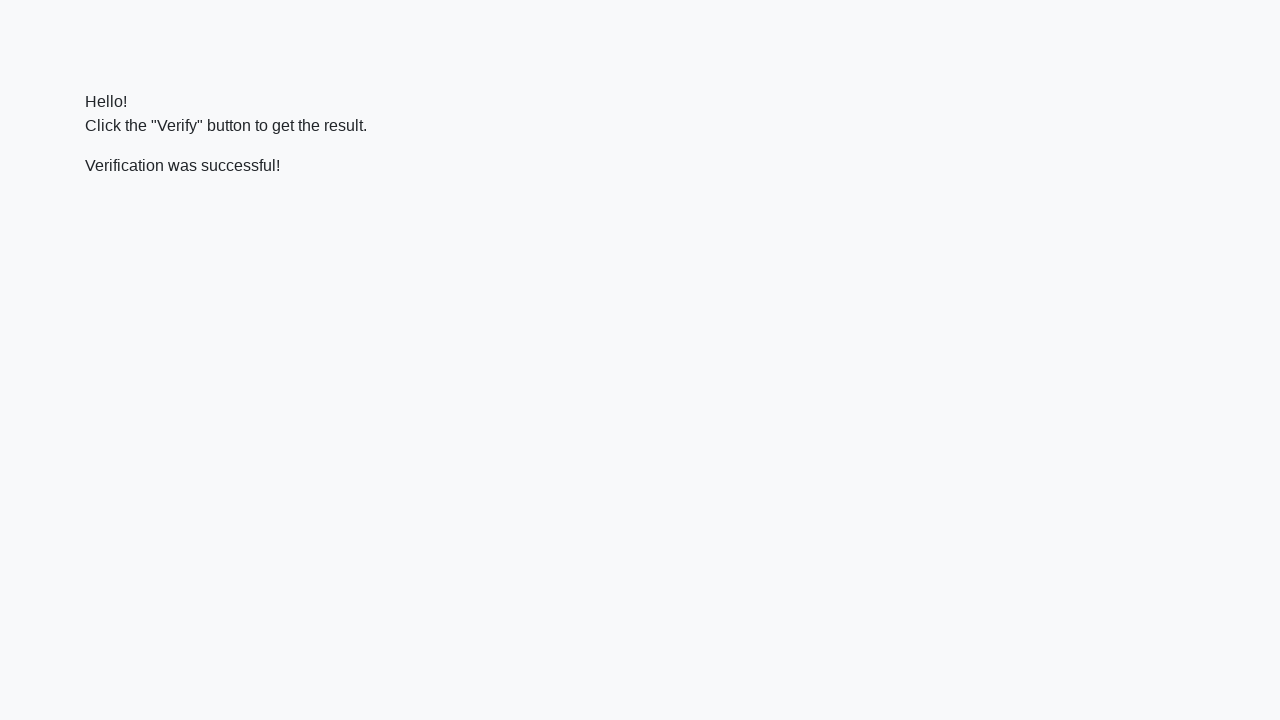

Verified success message contains 'successful'
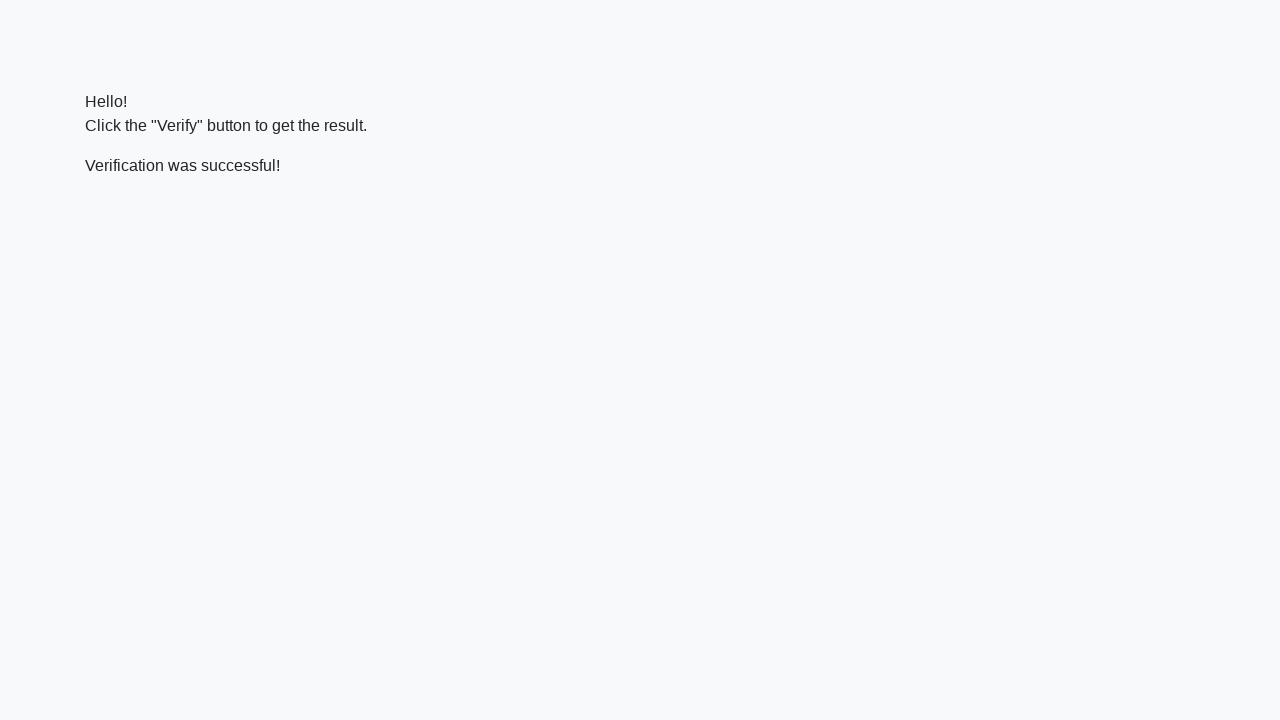

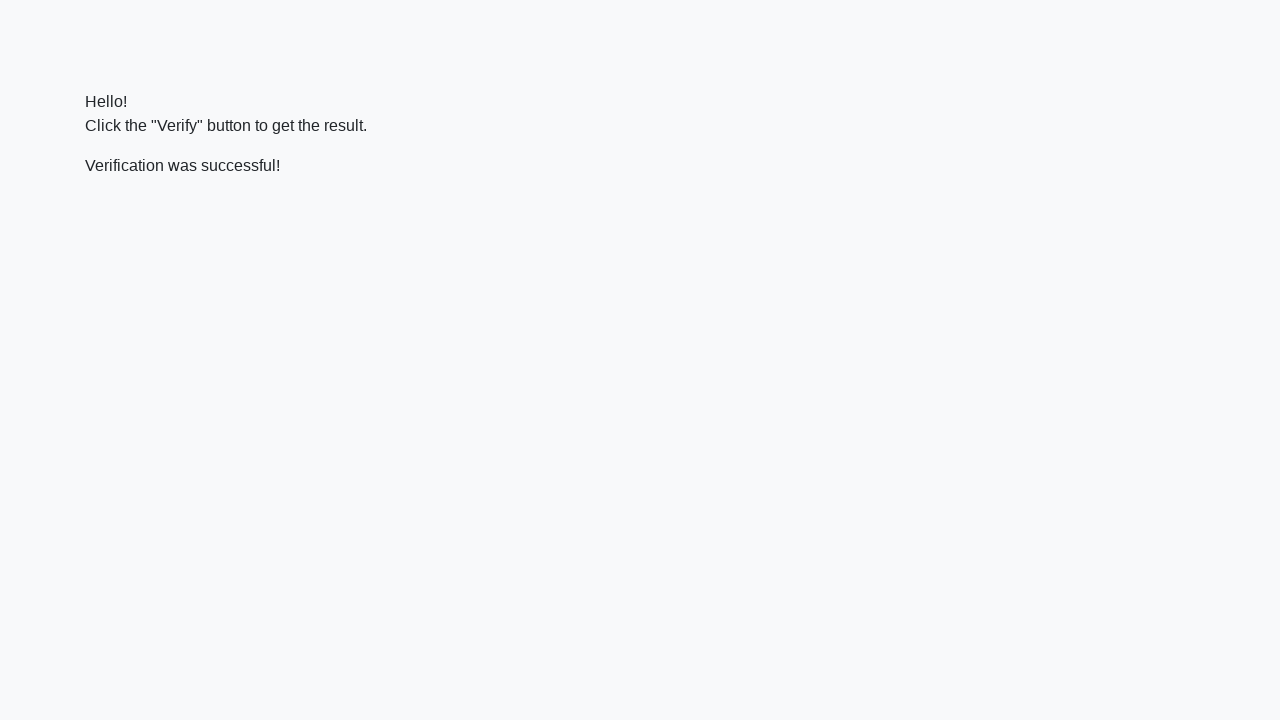